Tests drag and drop functionality on a menu interface by opening a menu and dragging option4 to the menu button

Starting URL: https://www.signesduquotidien.org/

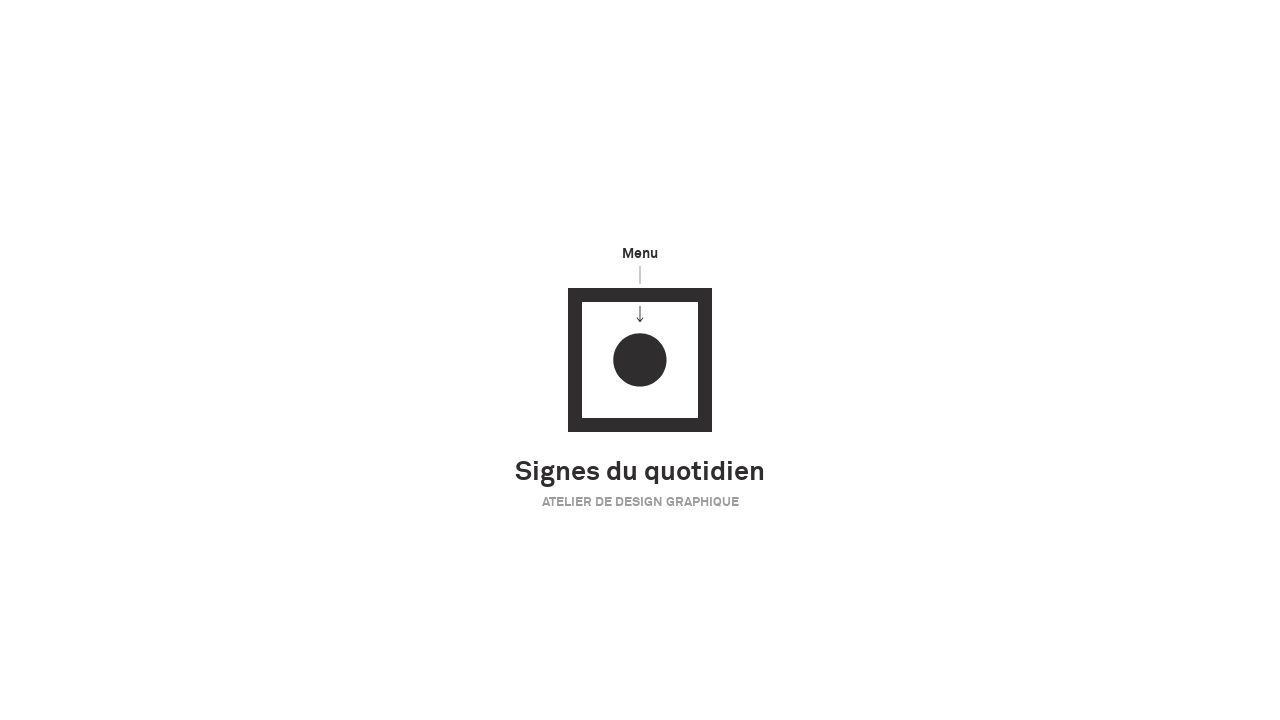

Waited 5 seconds for page to load
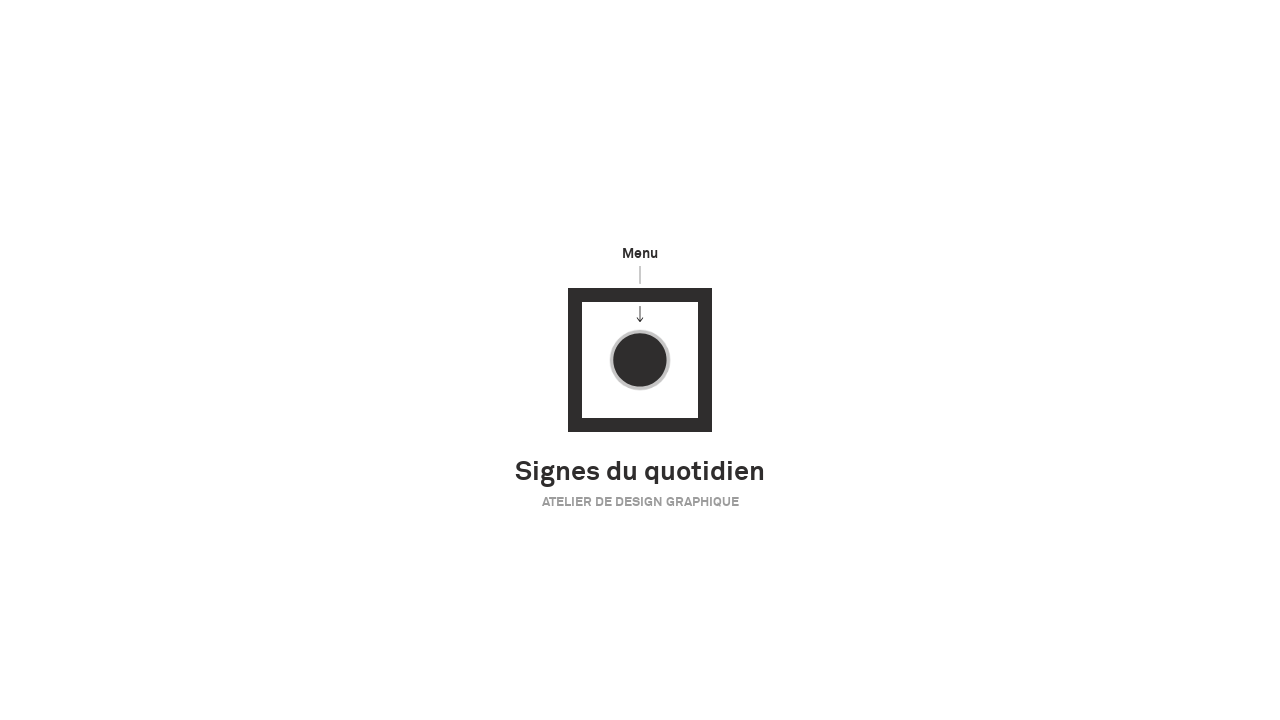

Clicked menu button to open menu at (640, 360) on #menu-btn
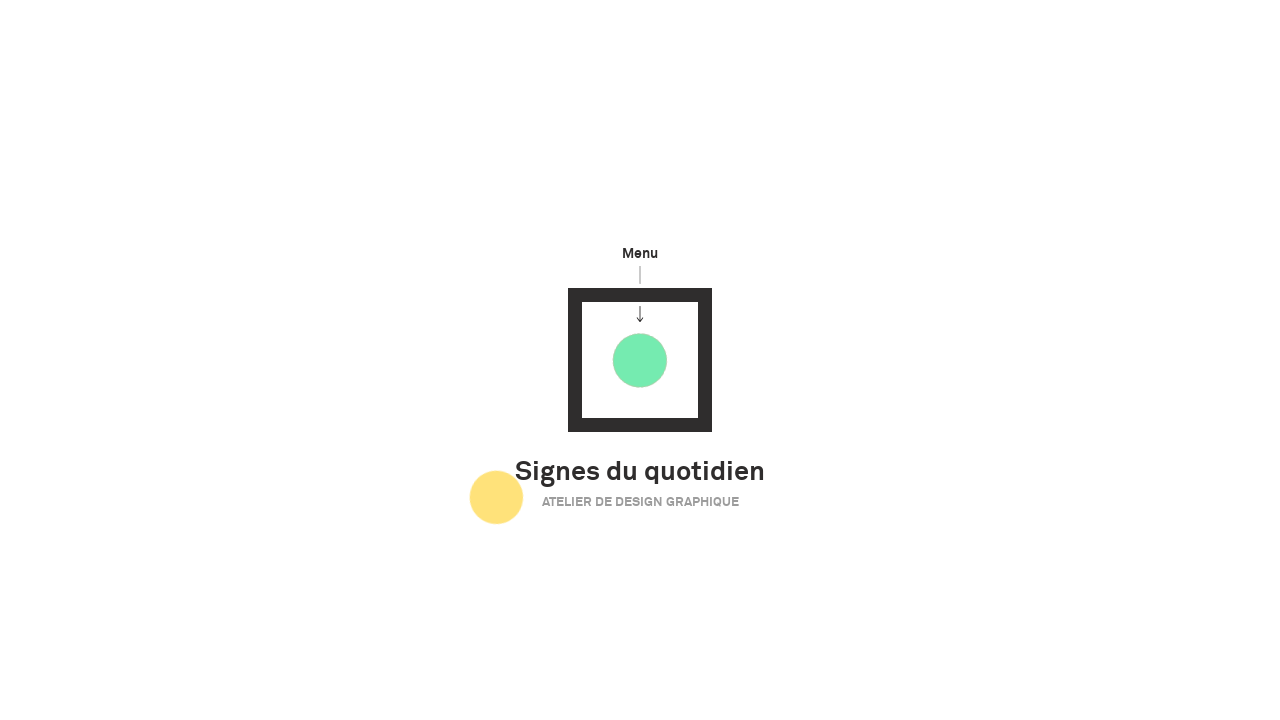

Waited 5 seconds for menu to appear
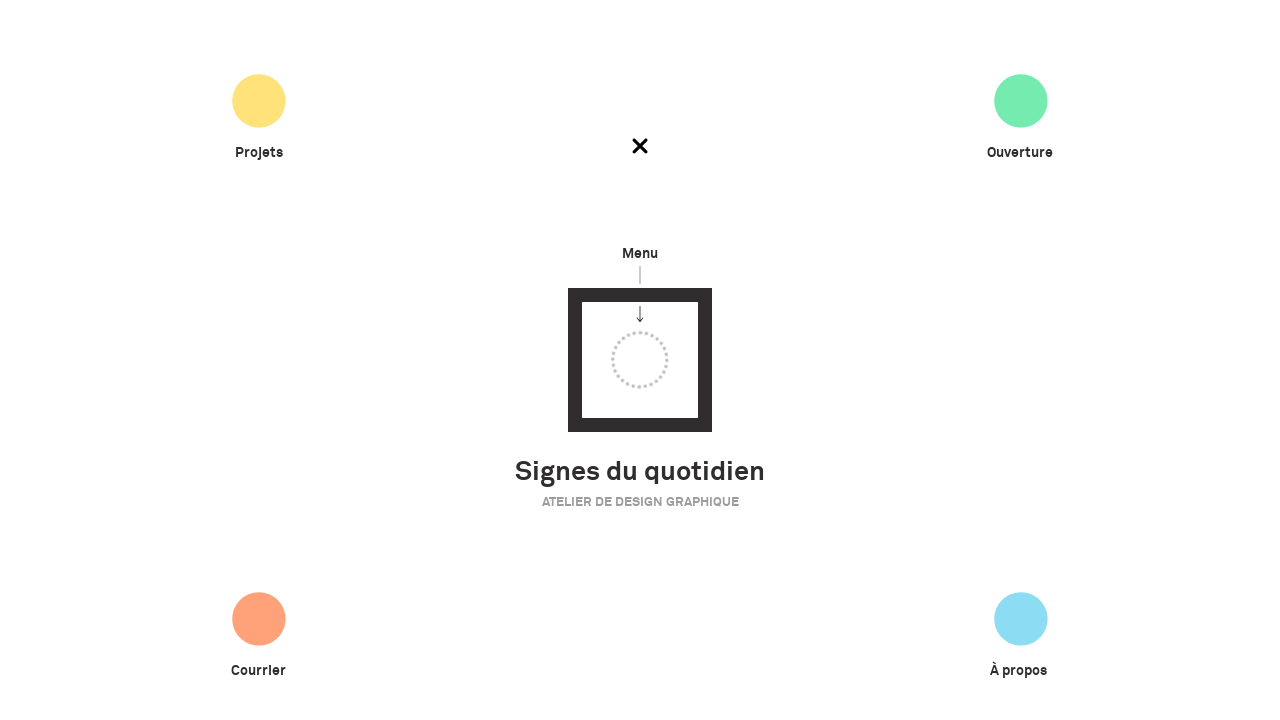

Located option4 element for drag and drop
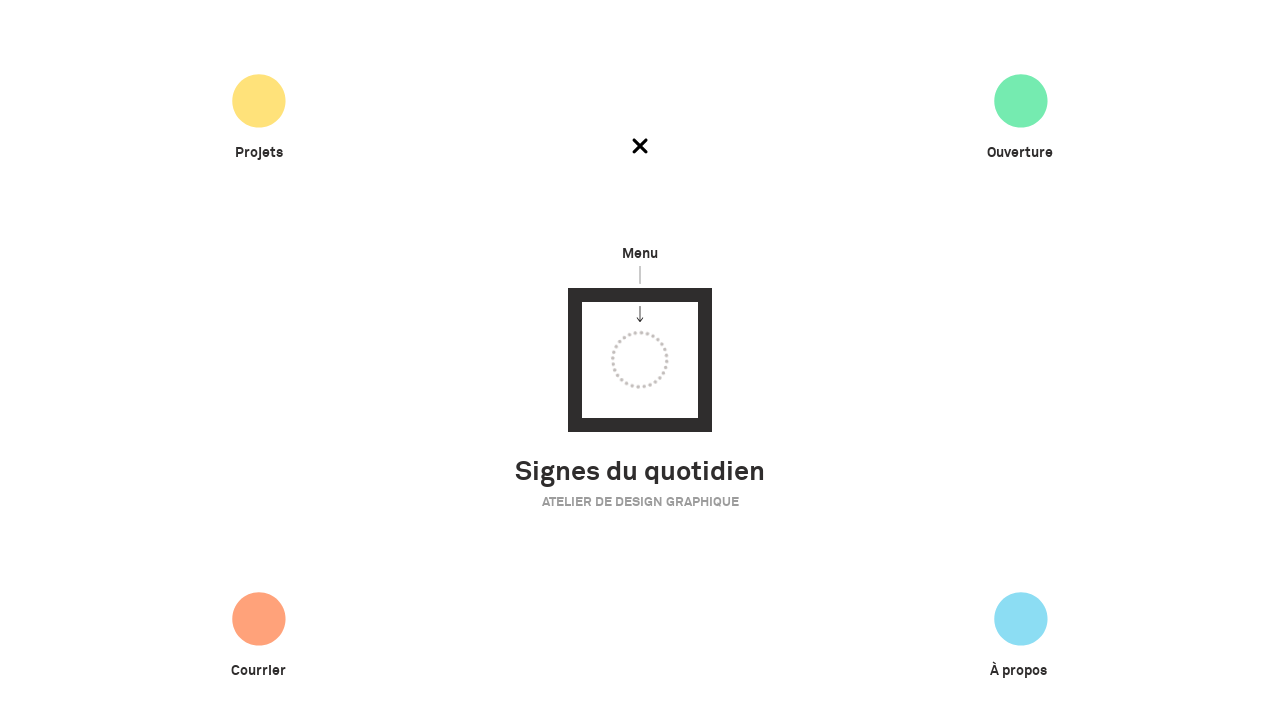

Located menu button as drag and drop target
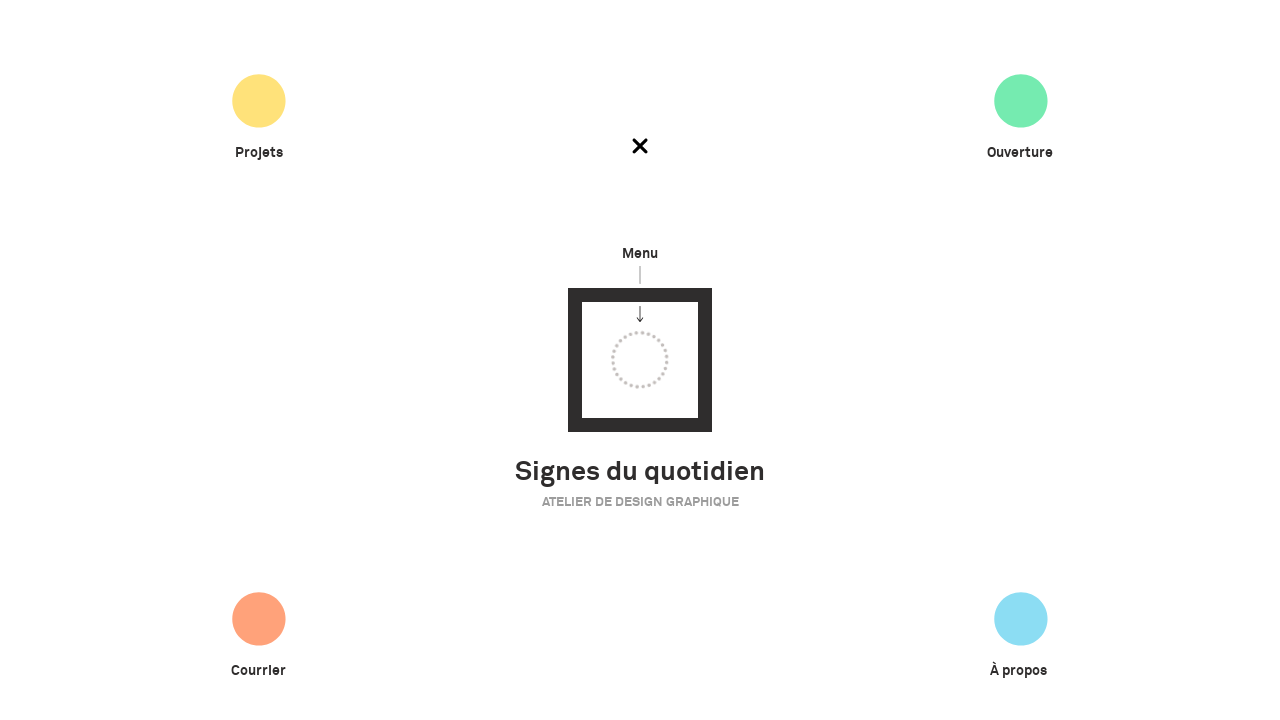

Dragged option4 to menu button at (640, 360)
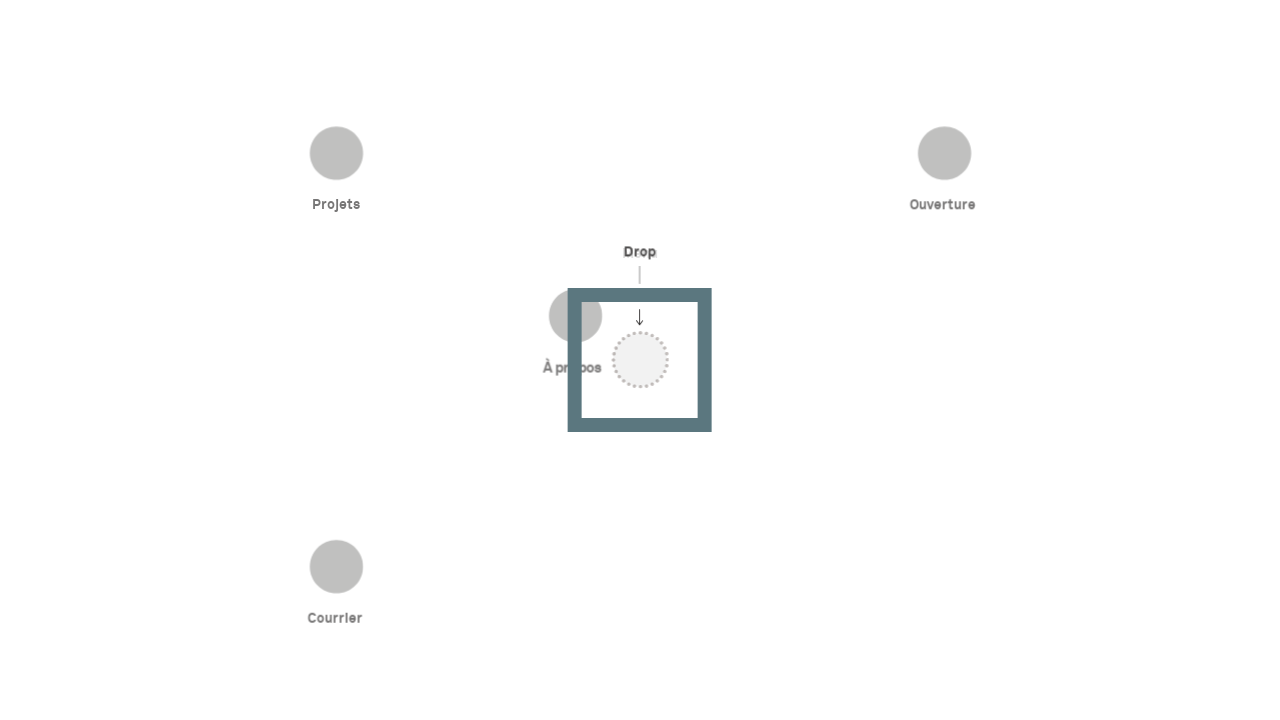

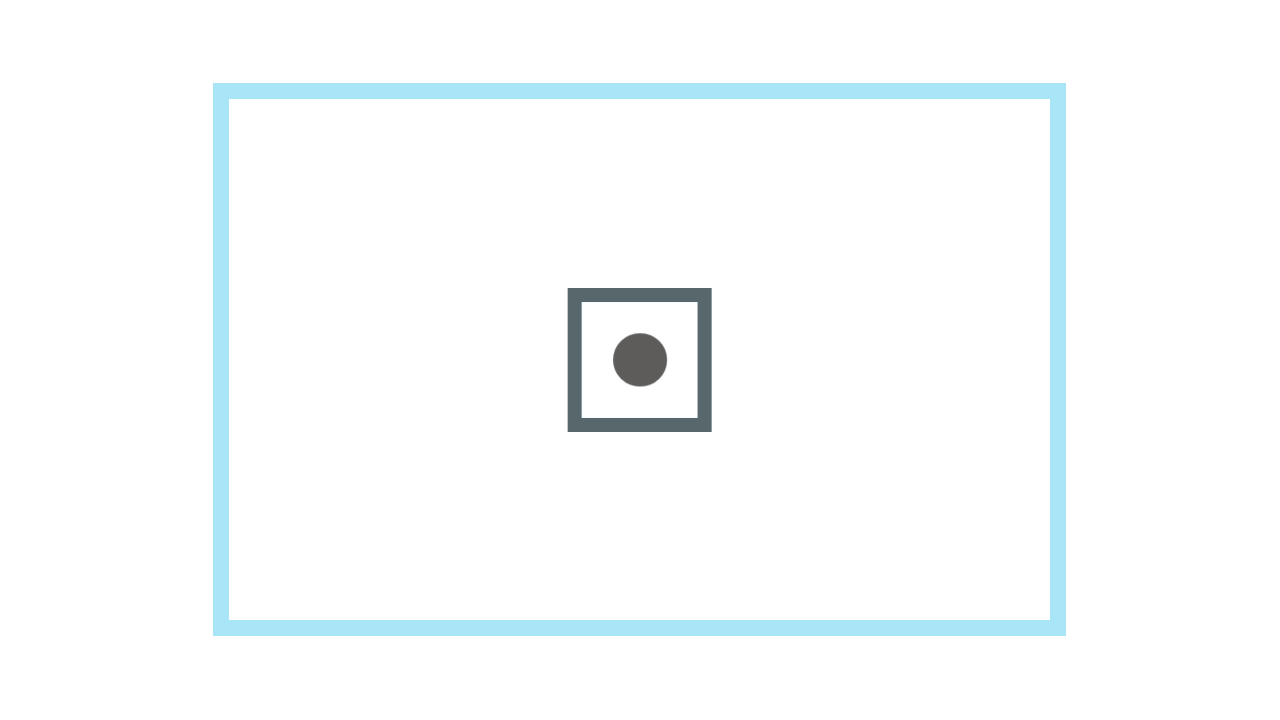